Tests autocomplete functionality using keyboard events including typing, arrow keys for navigation, Enter for selection, Ctrl+A for select all, and Backspace for deletion

Starting URL: https://www.rahulshettyacademy.com/AutomationPractice/

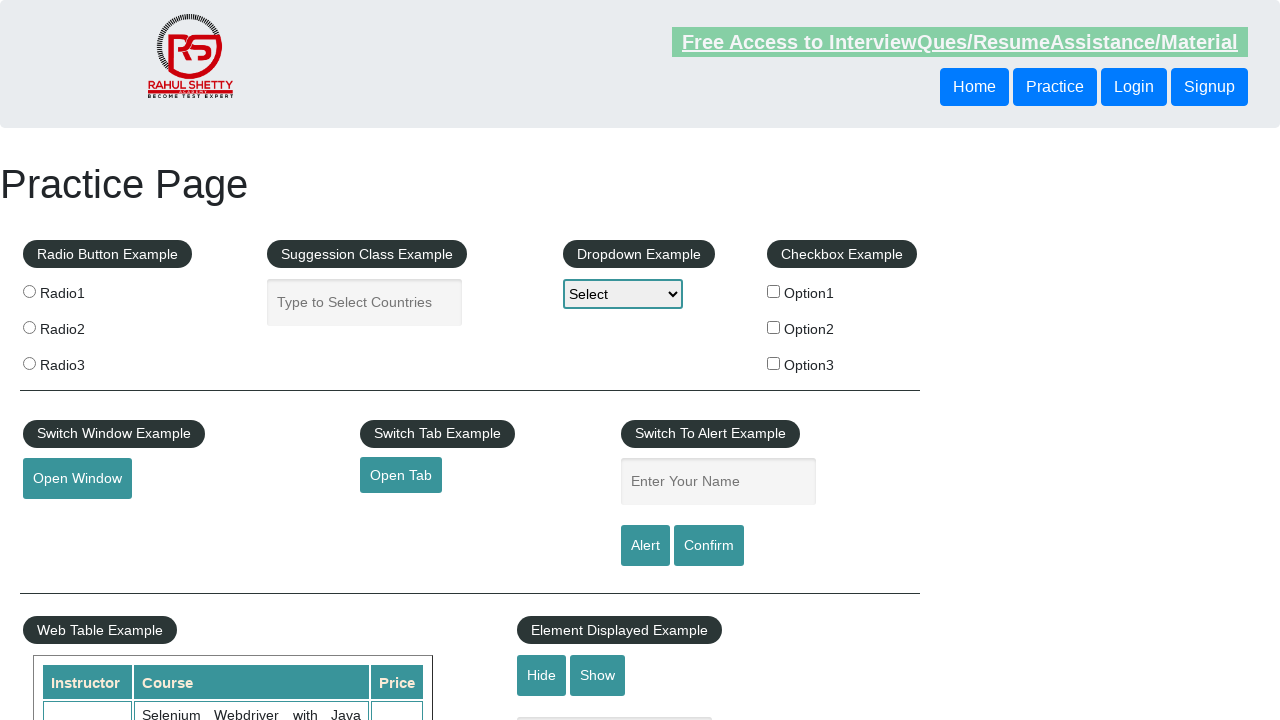

Typed 'ind' in autocomplete field on //input[@id='autocomplete']
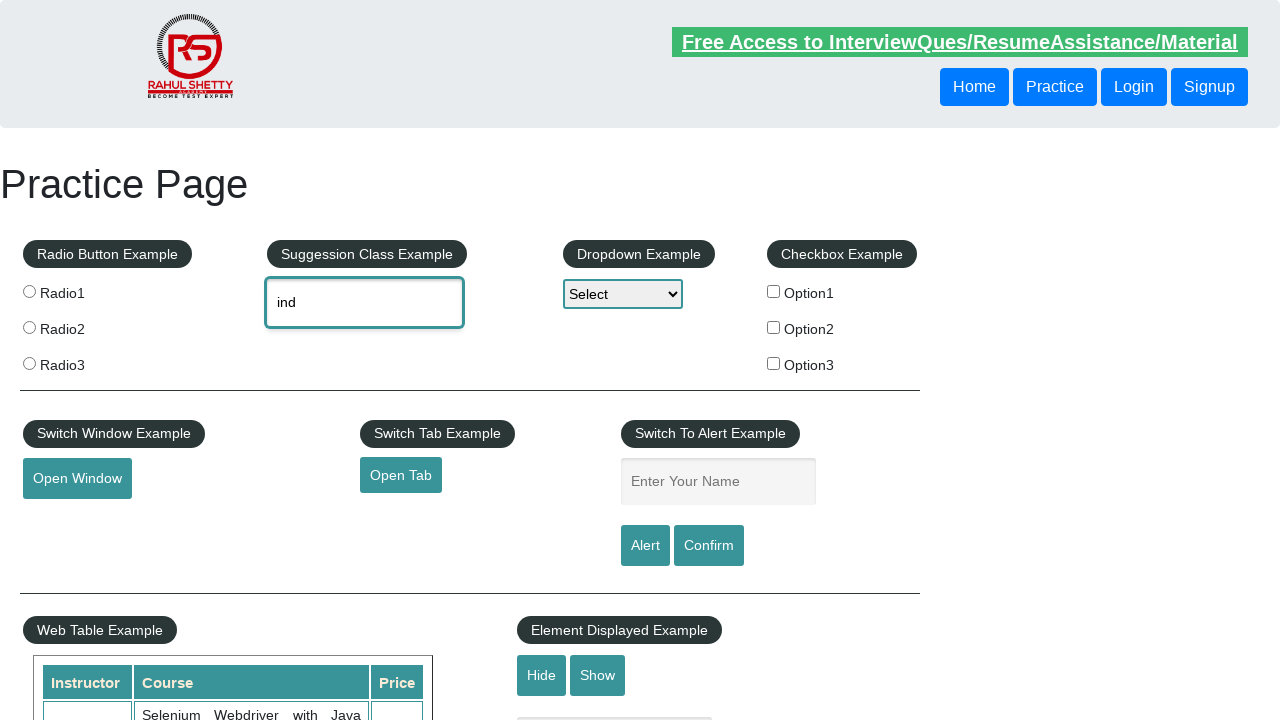

Waited 2000ms for autocomplete suggestions to appear
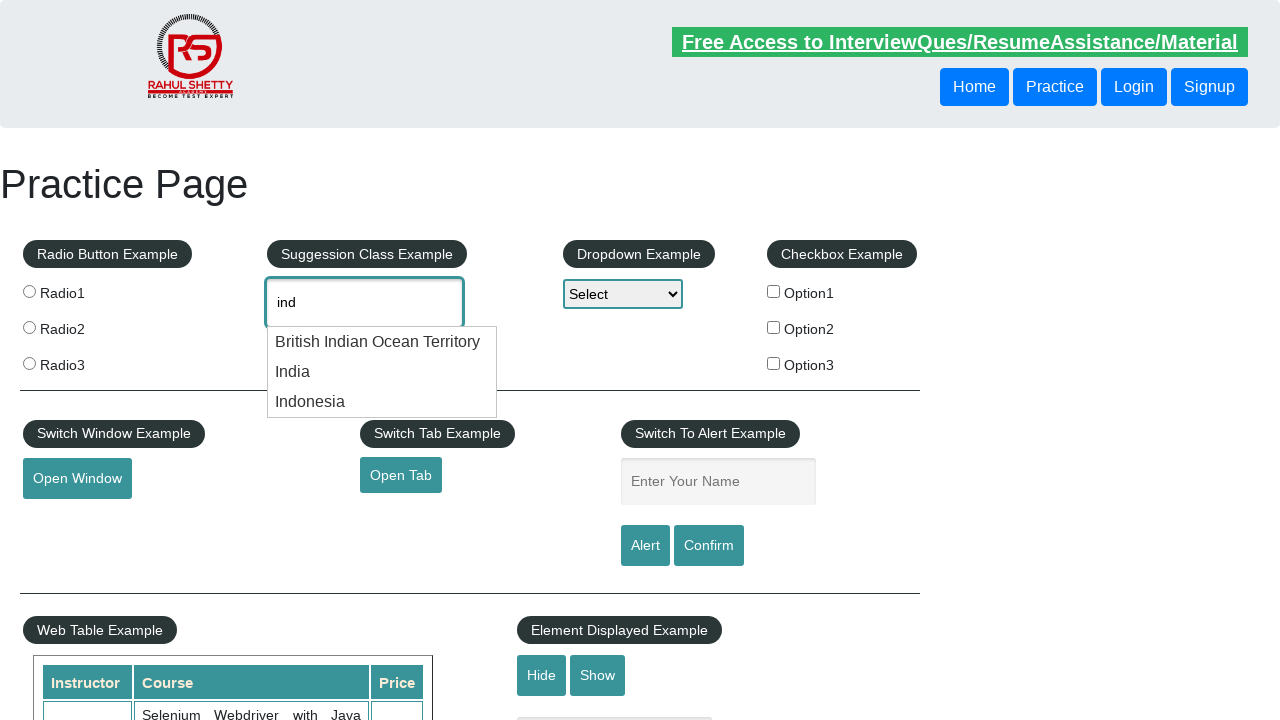

Pressed ArrowDown to navigate to first suggestion on //input[@id='autocomplete']
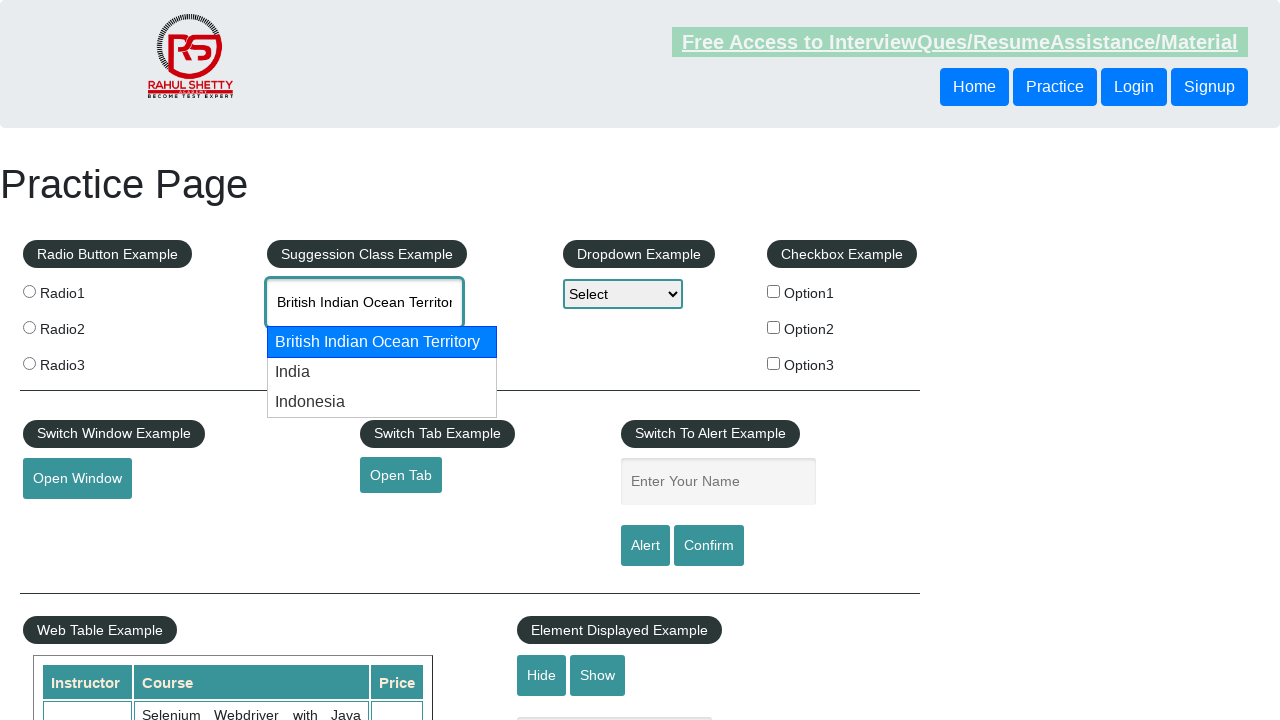

Pressed ArrowDown to navigate to second suggestion on //input[@id='autocomplete']
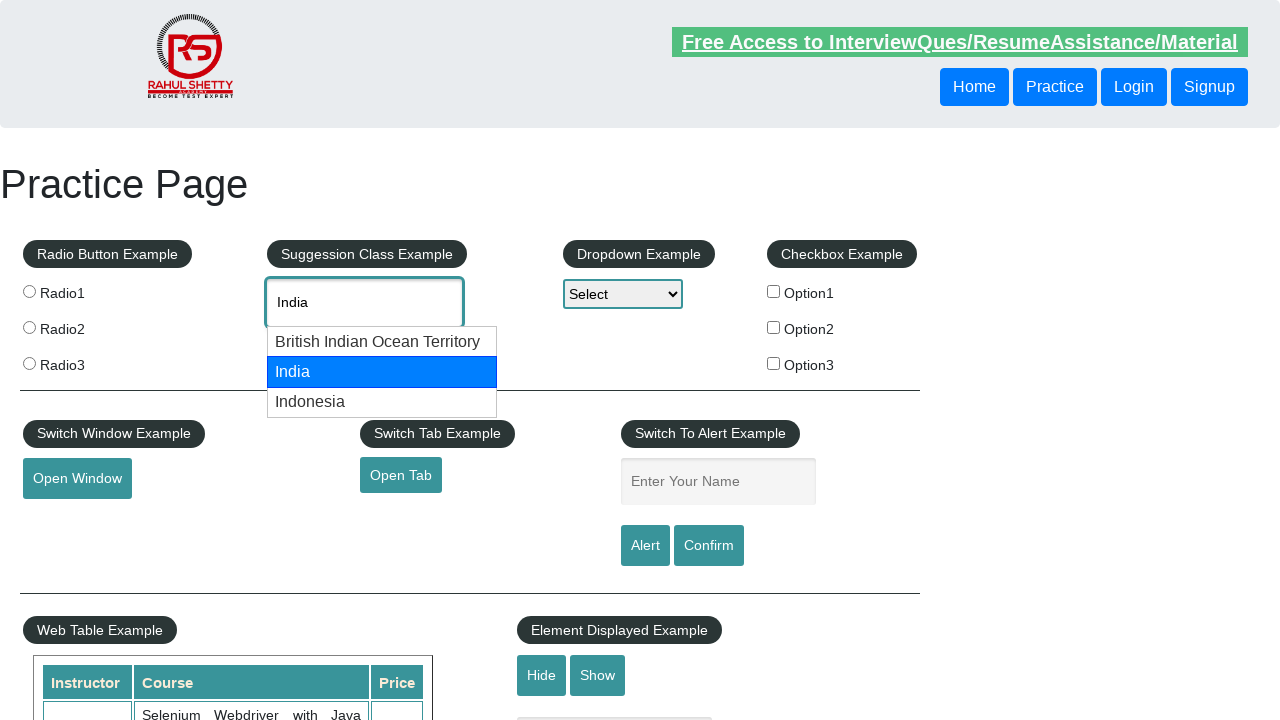

Pressed Enter to select the highlighted autocomplete option on //input[@id='autocomplete']
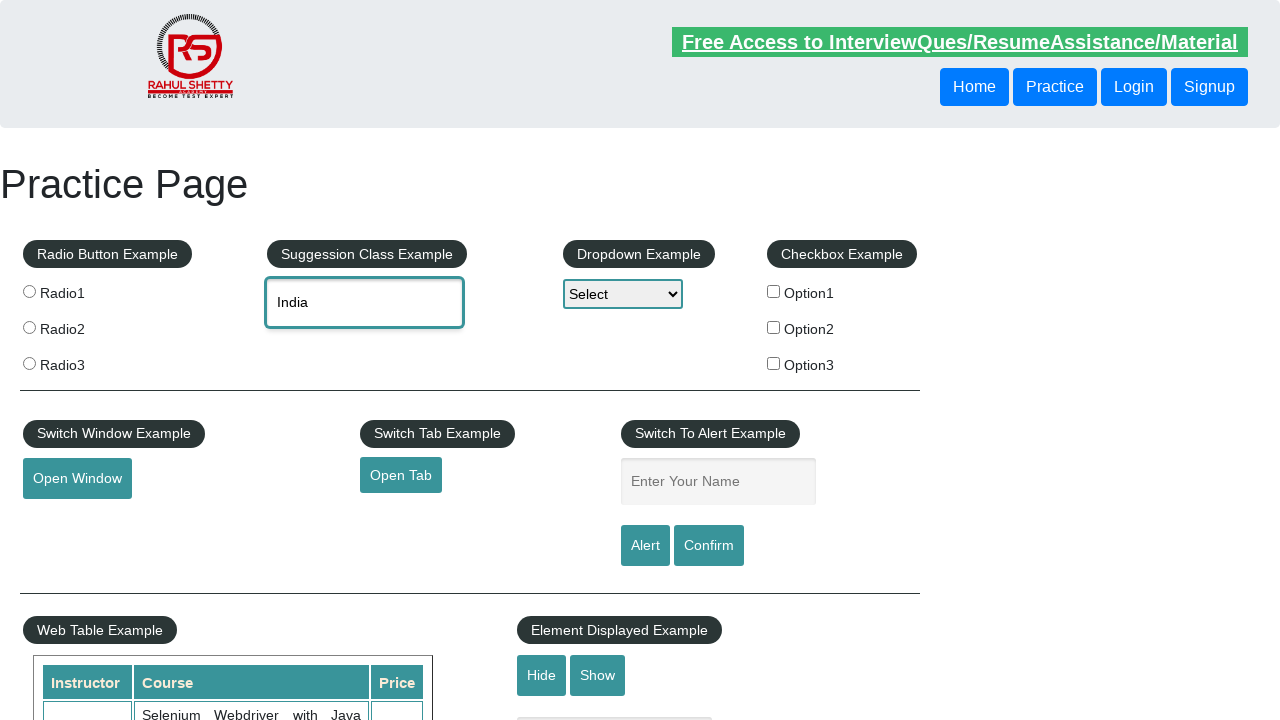

Waited 2000ms before refilling autocomplete field
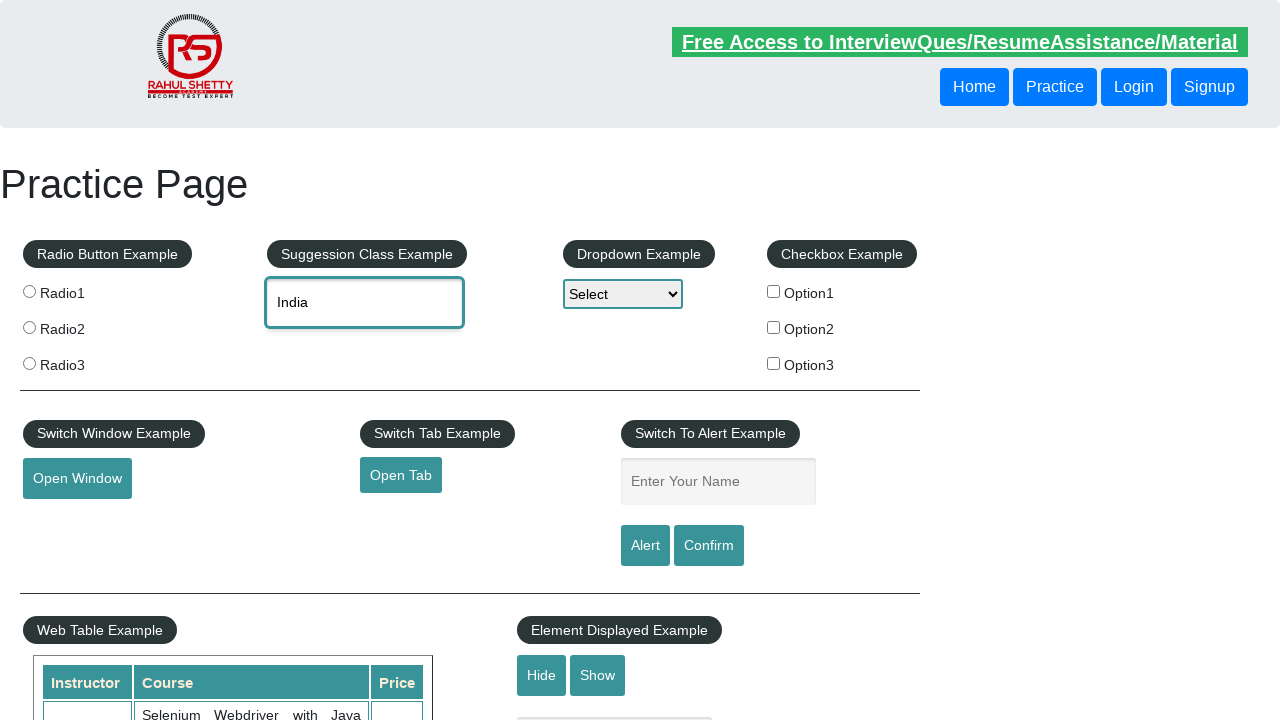

Filled autocomplete field with 'ind' again on //input[@id='autocomplete']
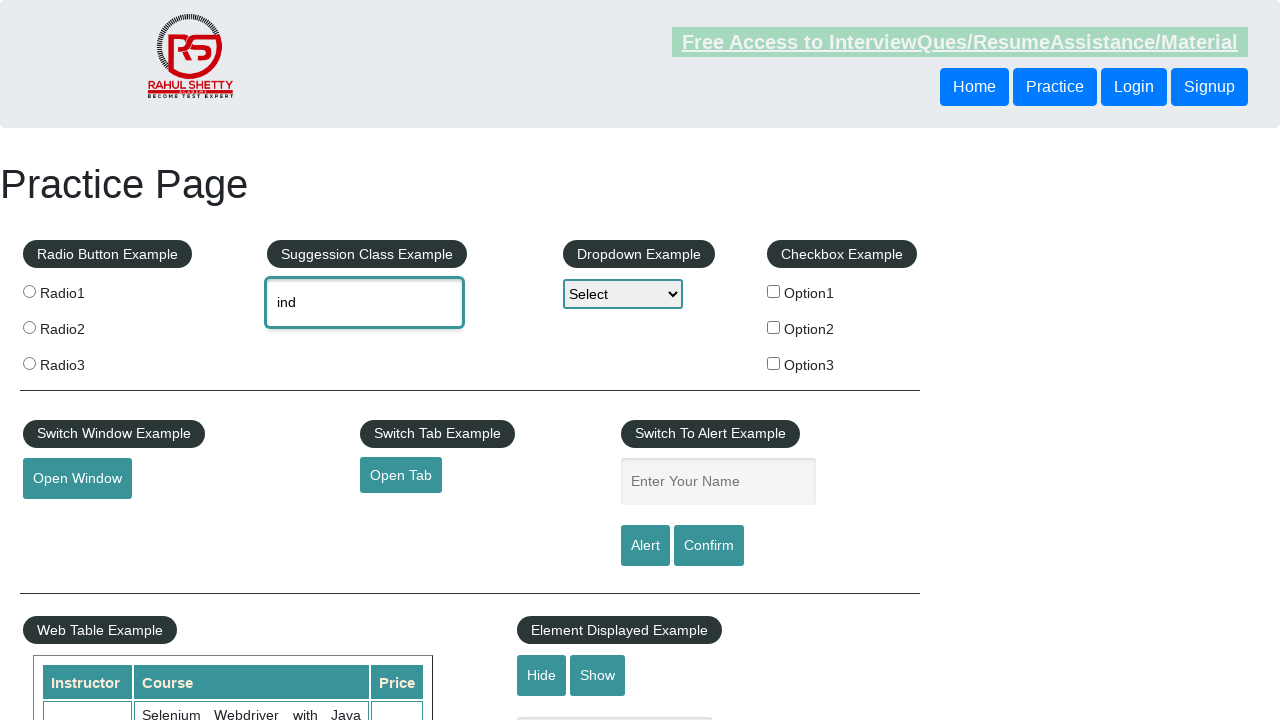

Pressed Ctrl+A to select all text in autocomplete field on //input[@id='autocomplete']
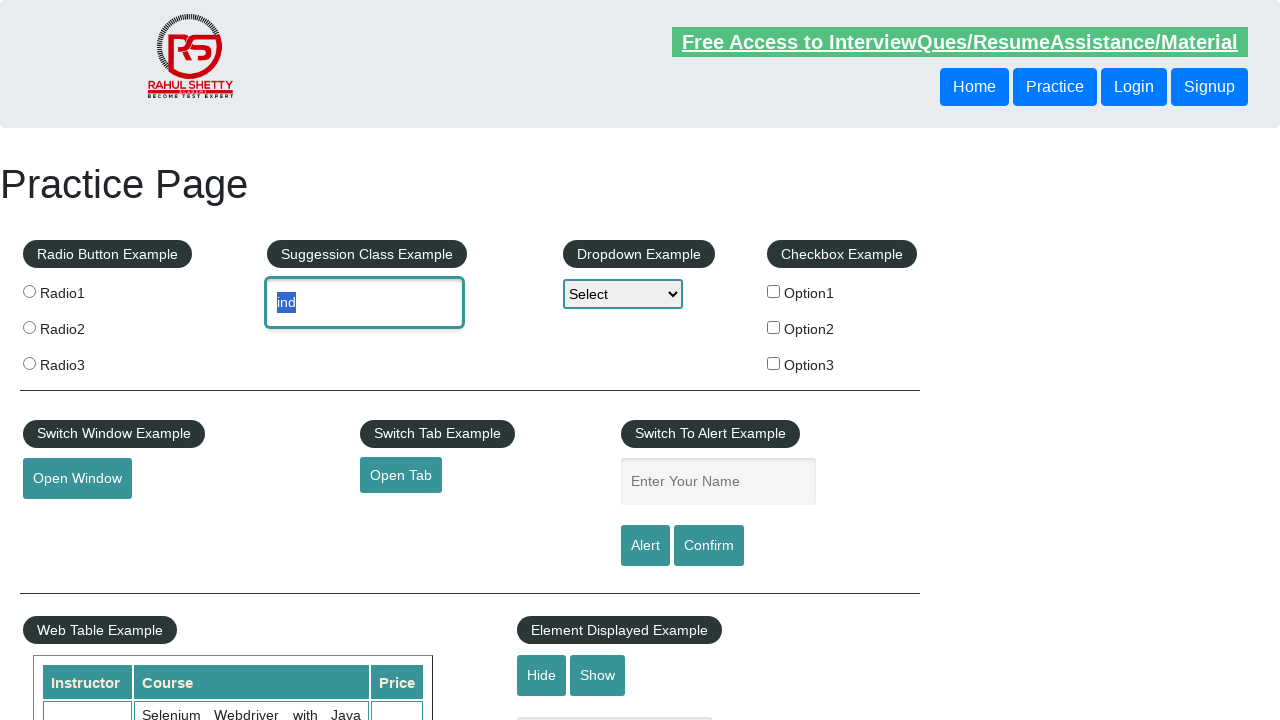

Waited 2000ms before deleting selected text
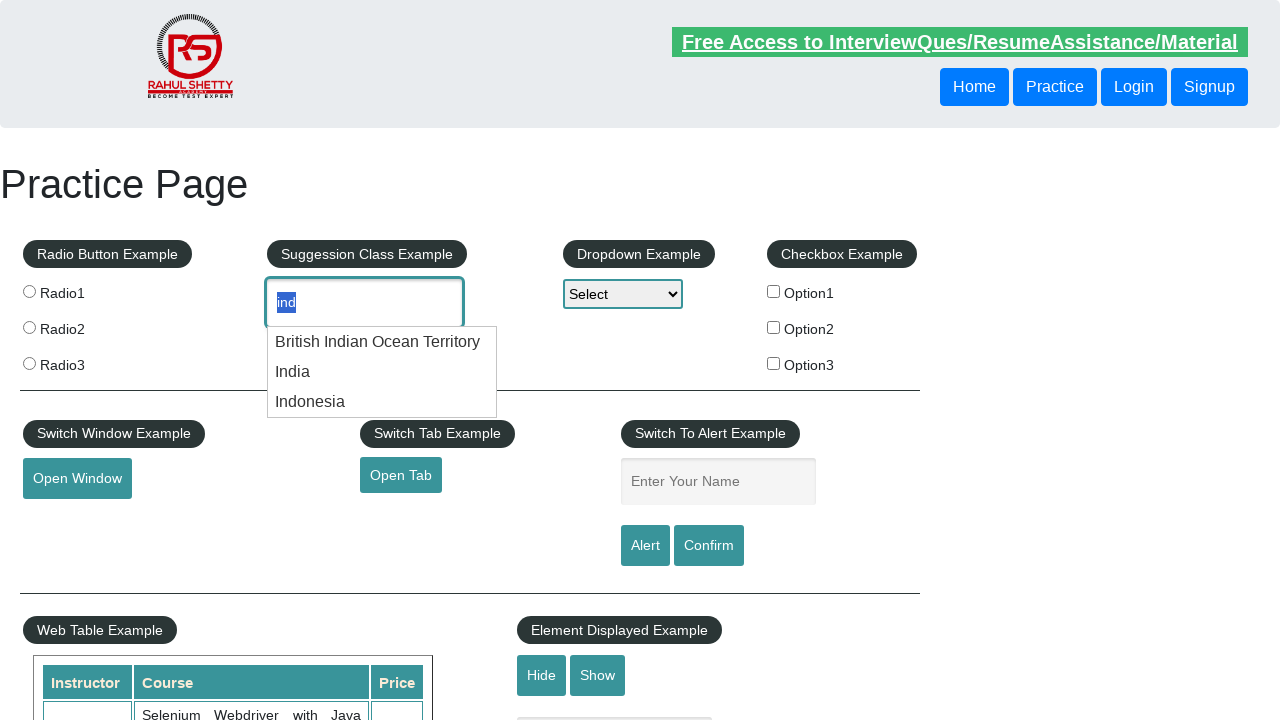

Pressed Backspace to delete selected text from autocomplete field on //input[@id='autocomplete']
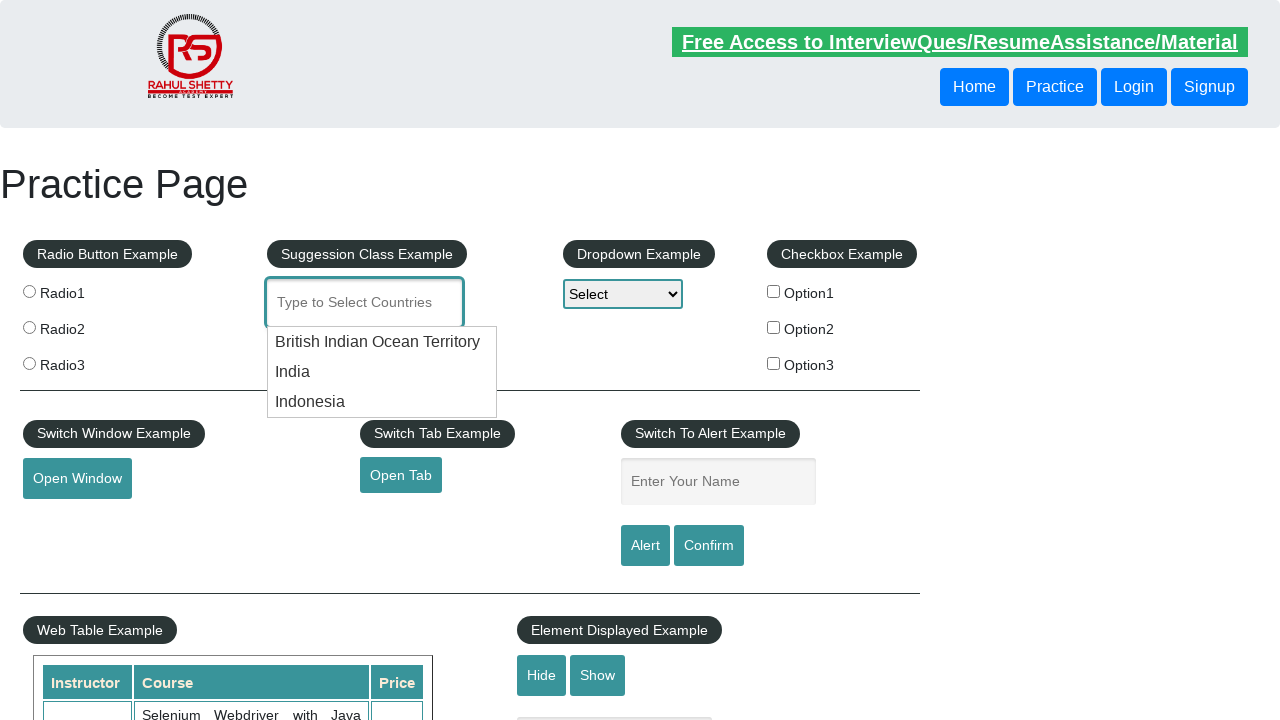

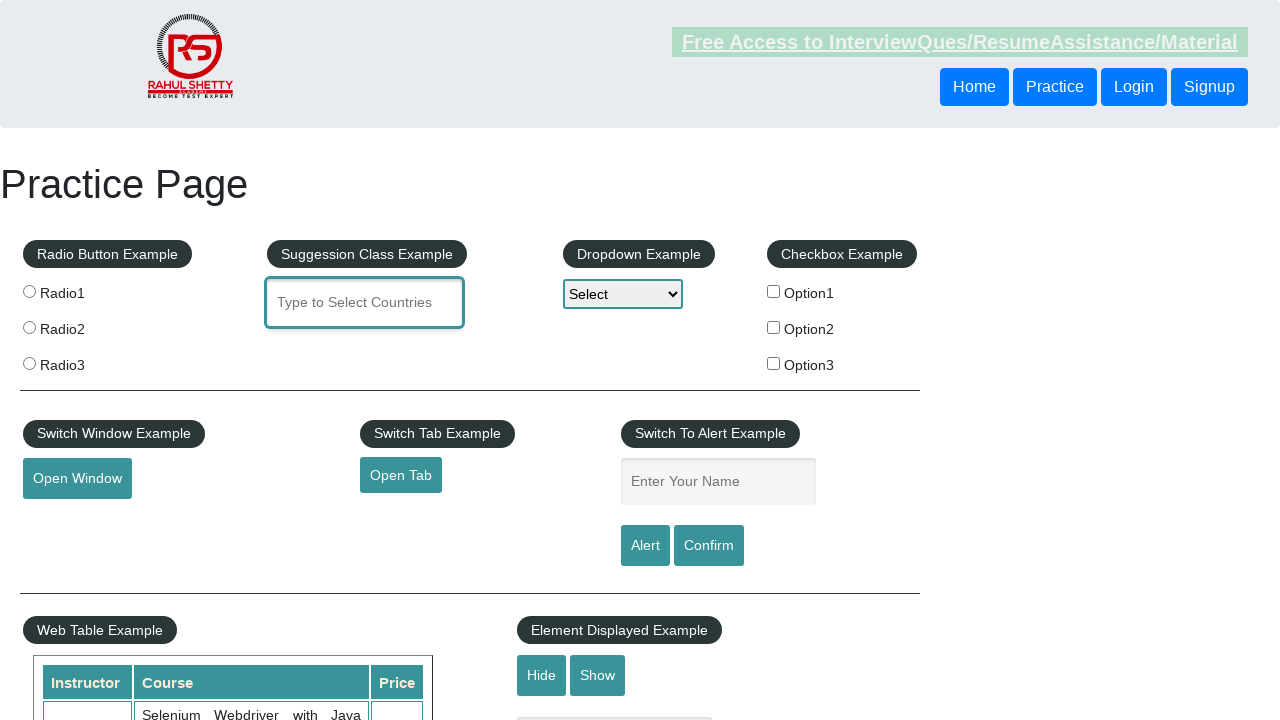